Tests the download page by clicking on non-PNG file links, then navigates to the upload page and interacts with the file upload element.

Starting URL: https://the-internet.herokuapp.com/download

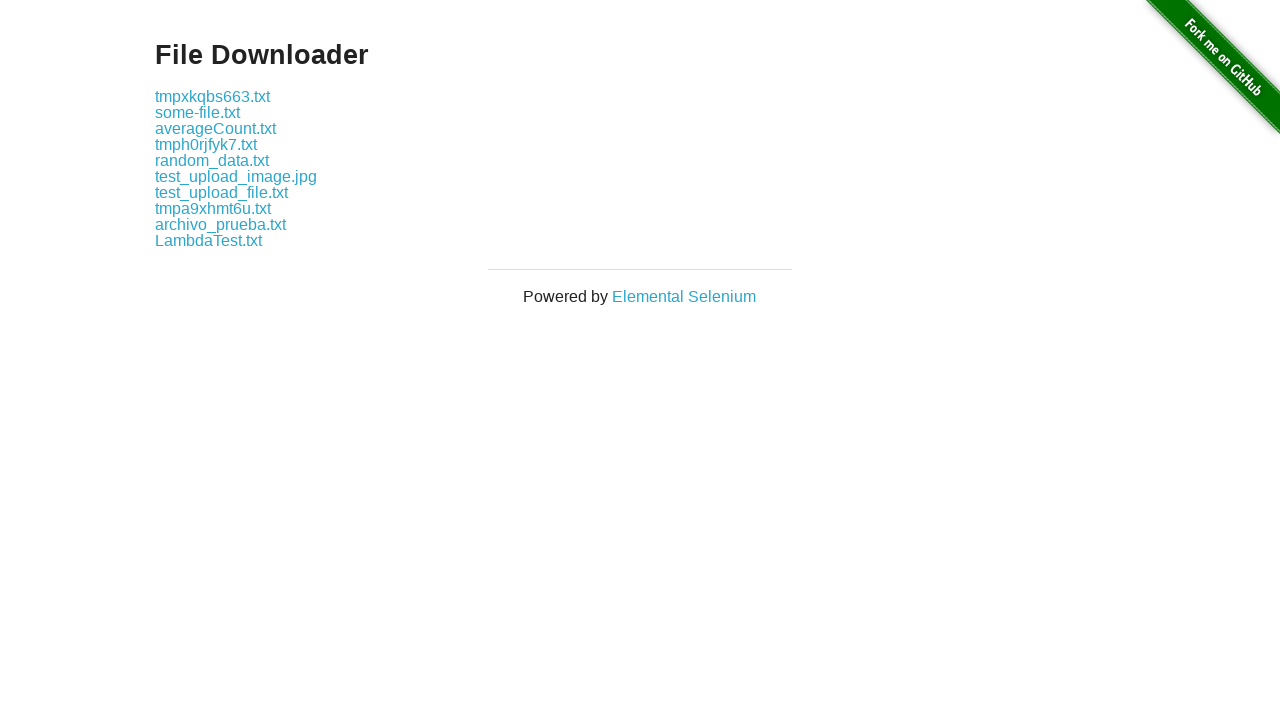

Waited for download links to be visible
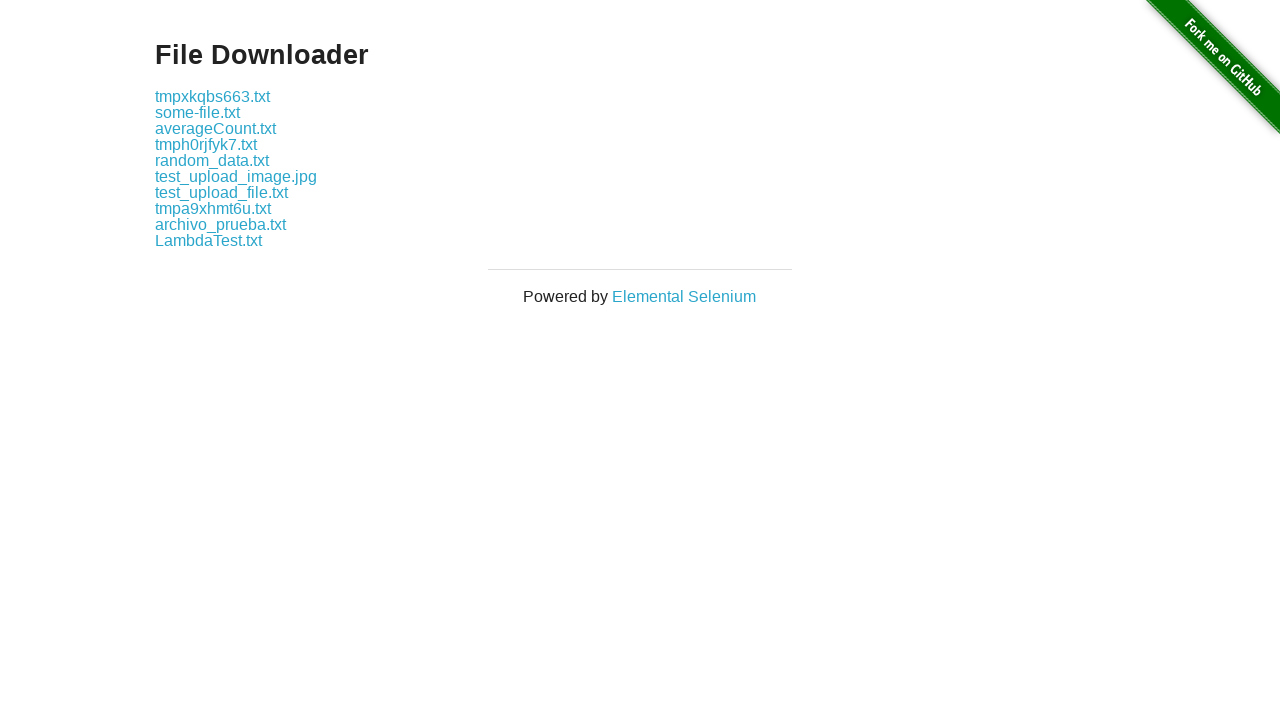

Retrieved all file links from download page
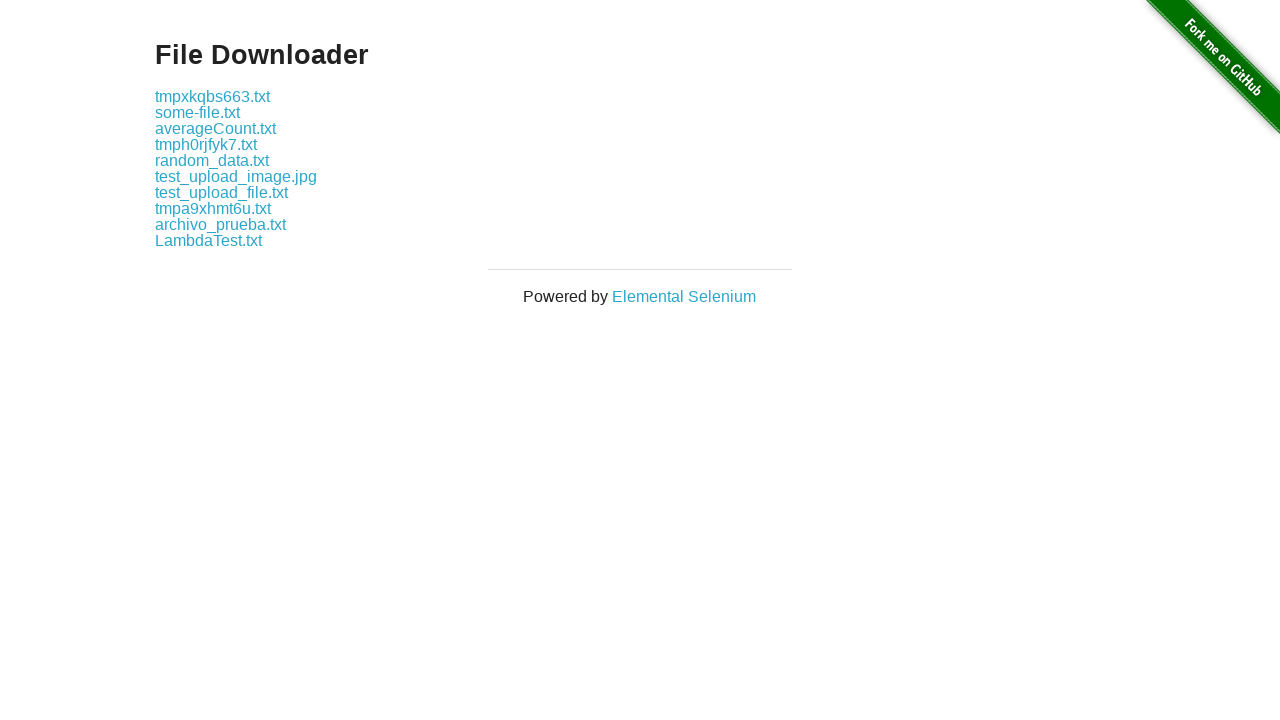

Clicked on non-PNG file link: tmpxkqbs663.txt at (212, 96) on xpath=//div[@id='content']//div//a >> nth=0
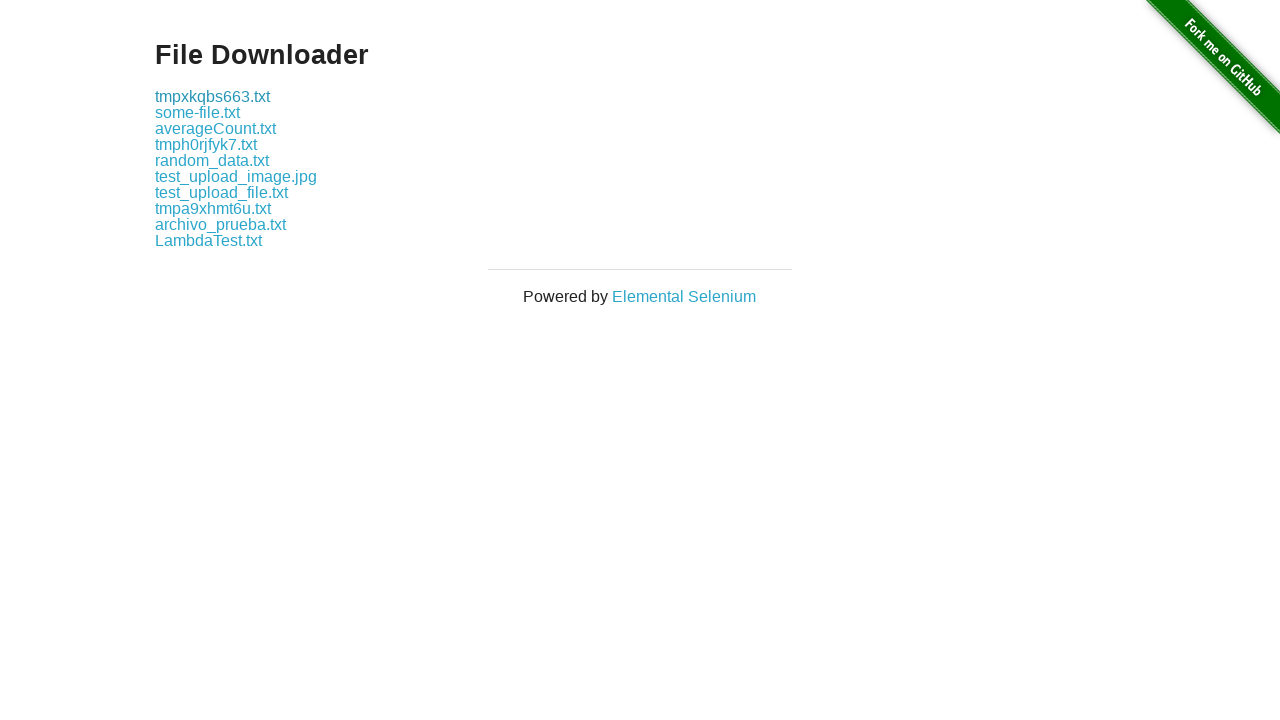

Waited 500ms after file link click
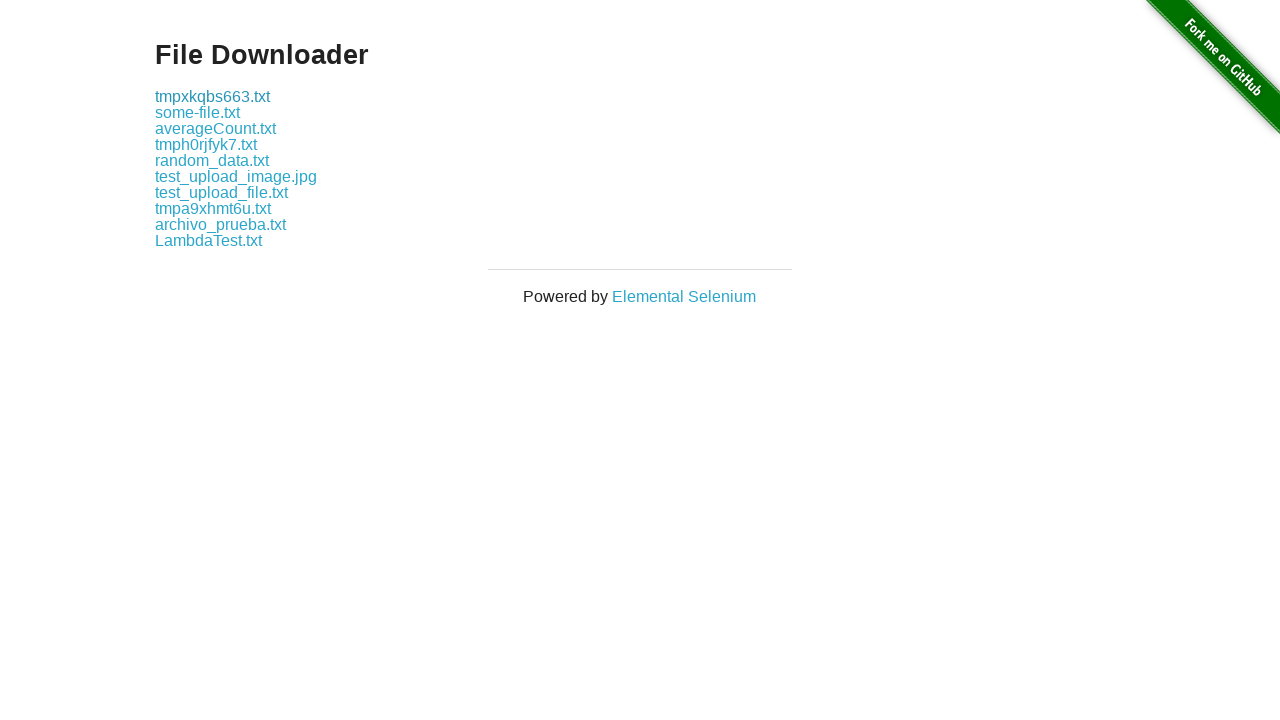

Clicked on non-PNG file link: some-file.txt at (198, 112) on xpath=//div[@id='content']//div//a >> nth=1
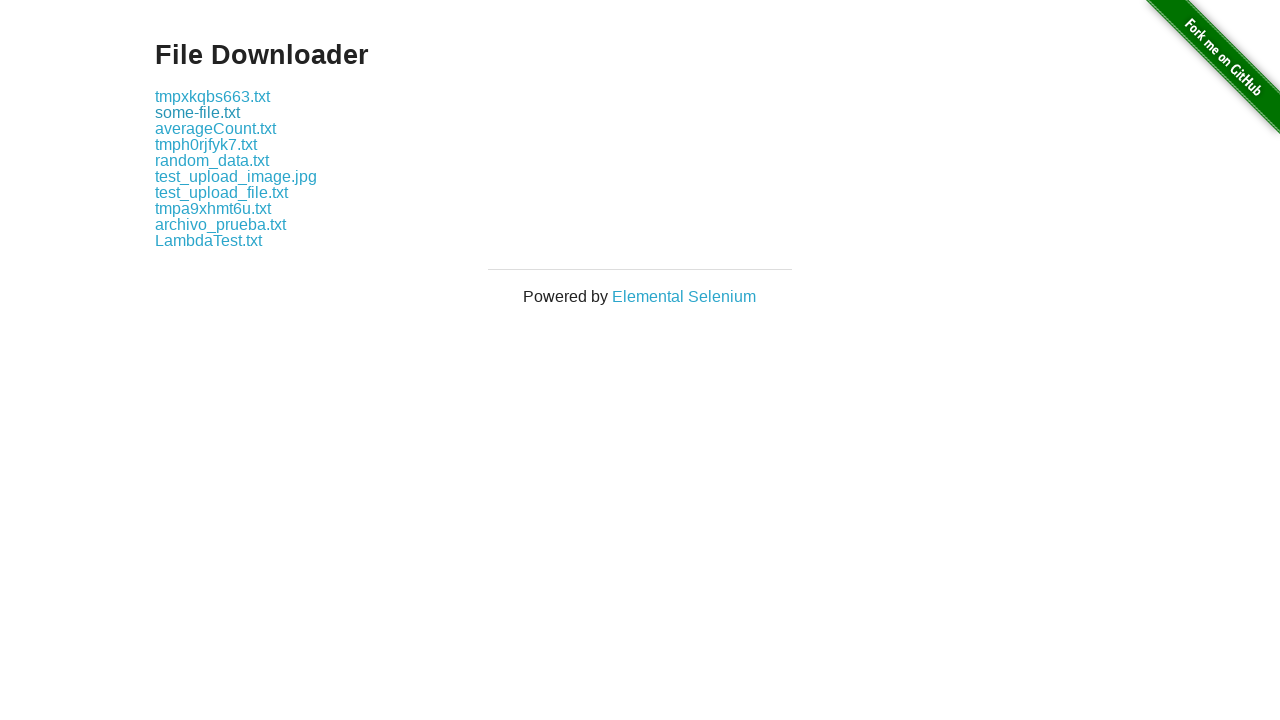

Waited 500ms after file link click
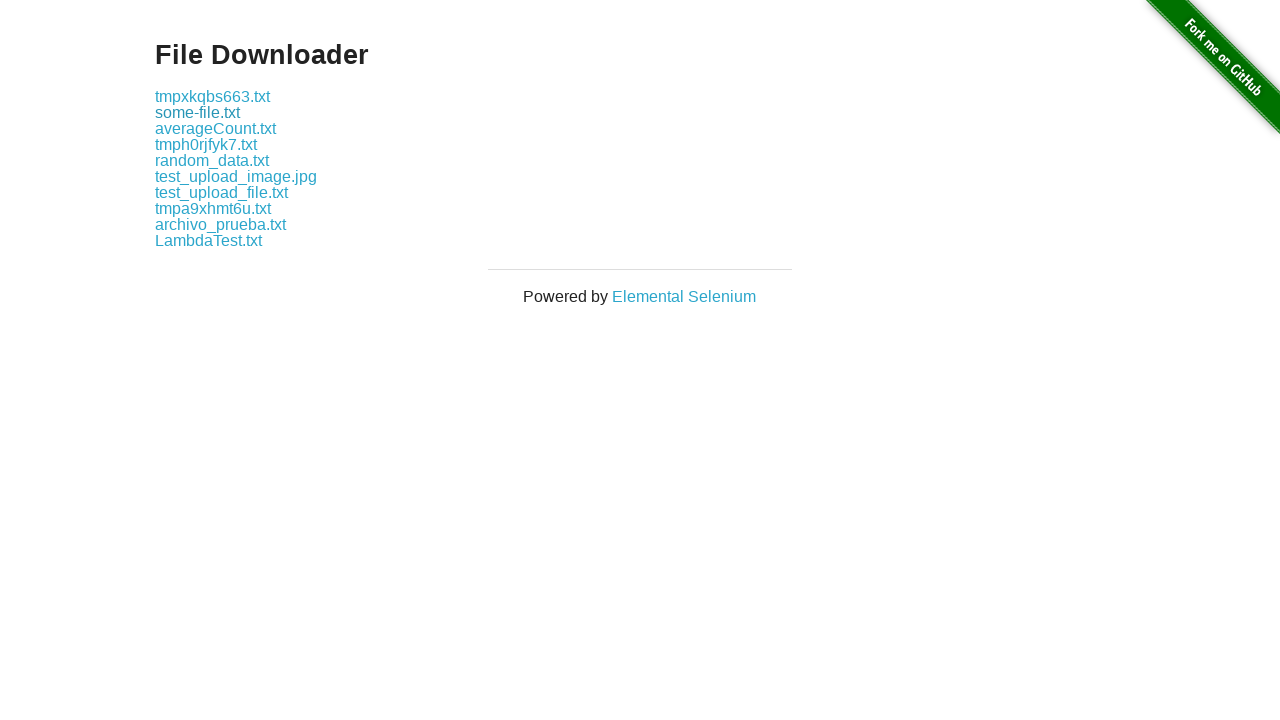

Navigated to upload page
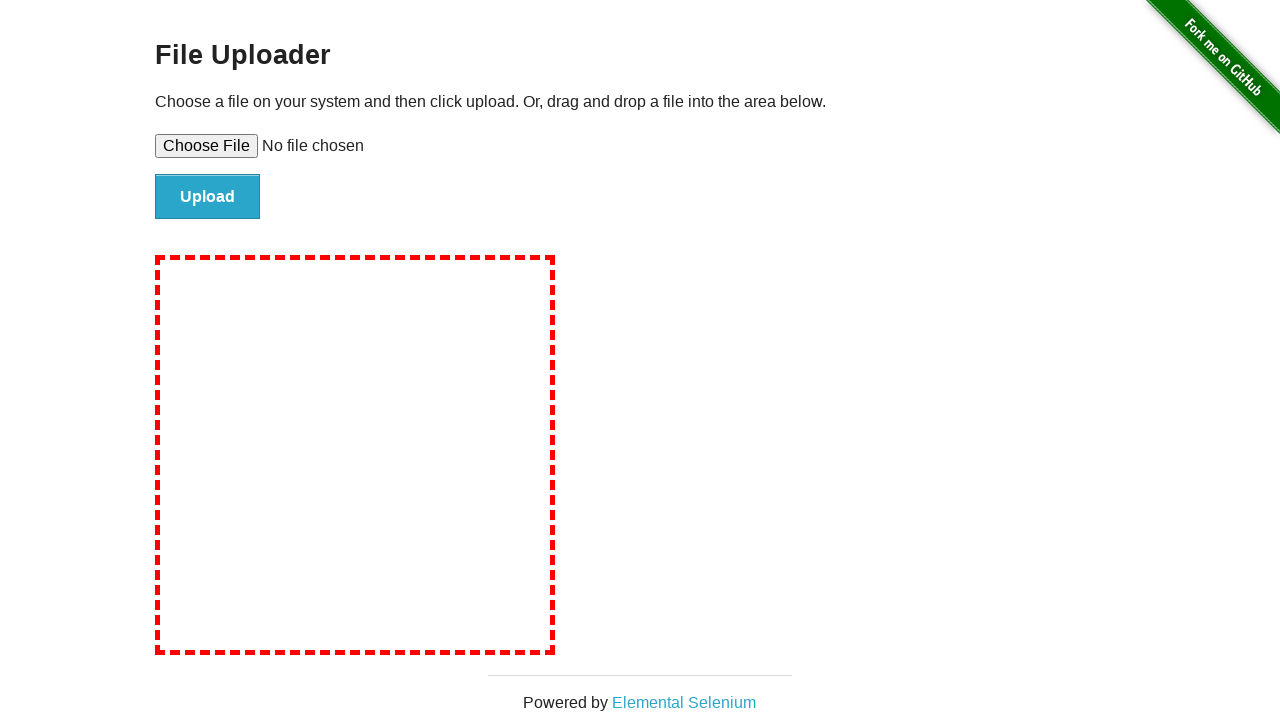

File input element loaded on upload page
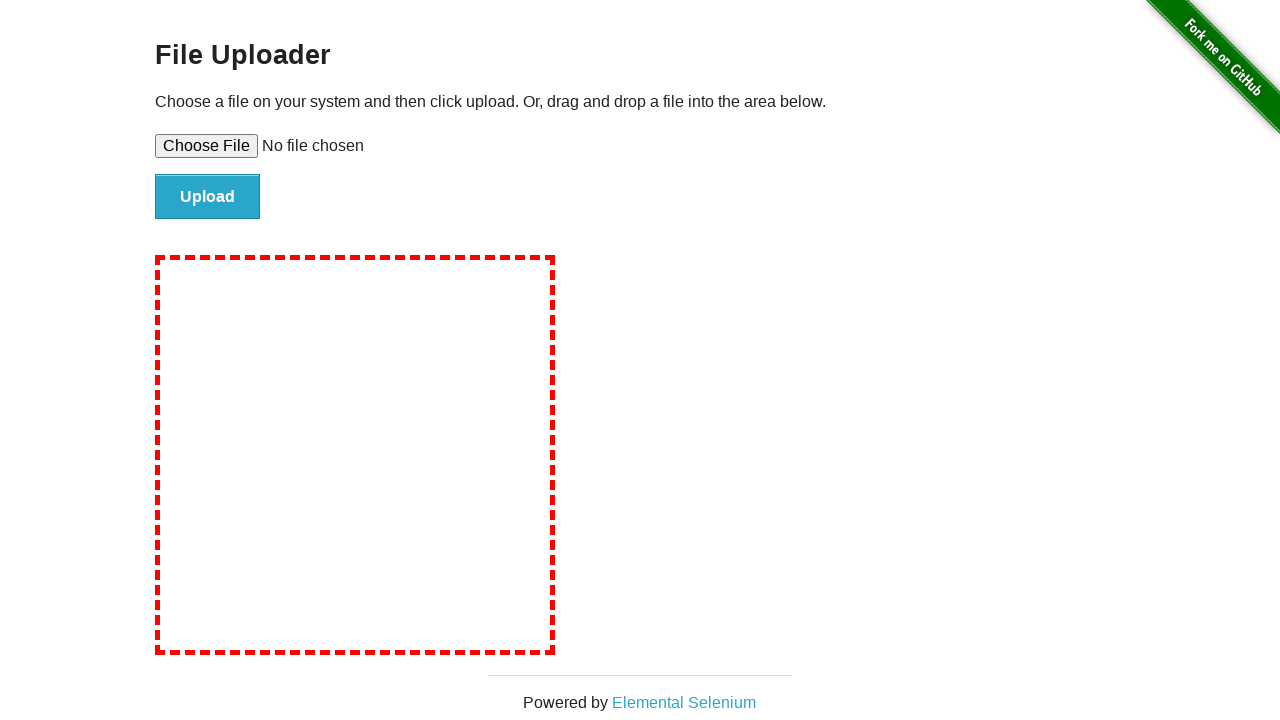

Verified drag-drop upload form is present
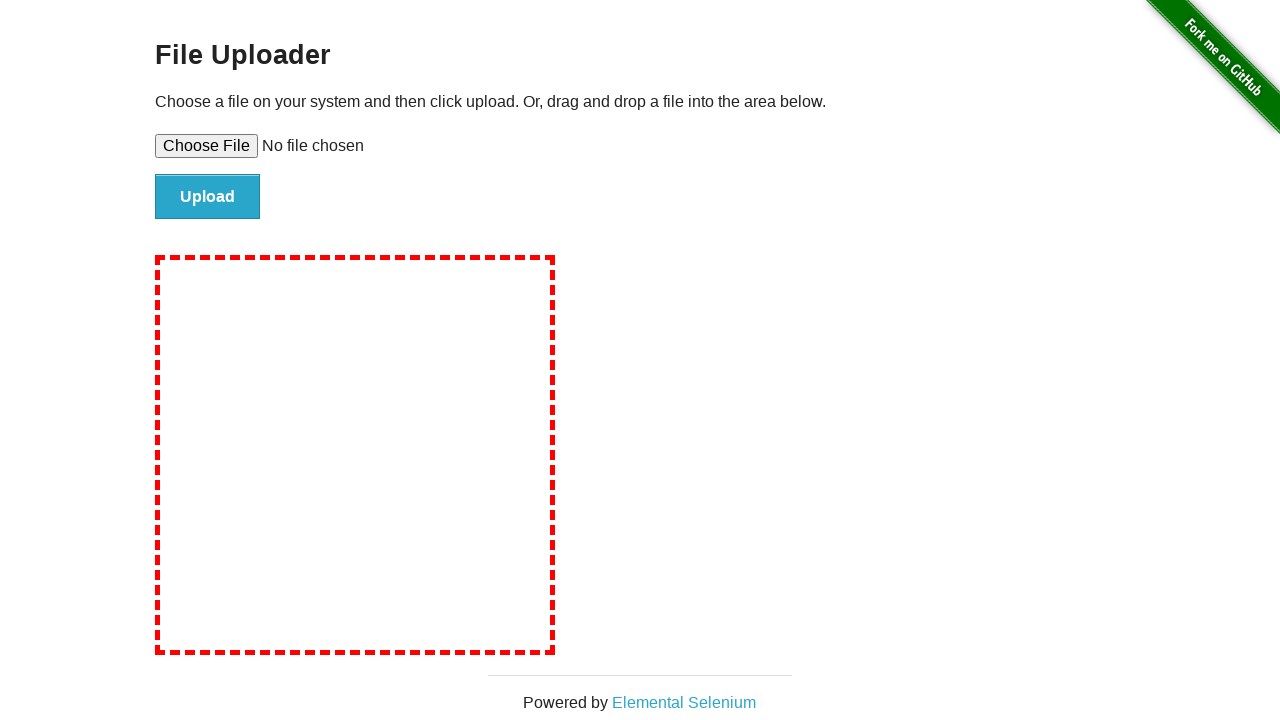

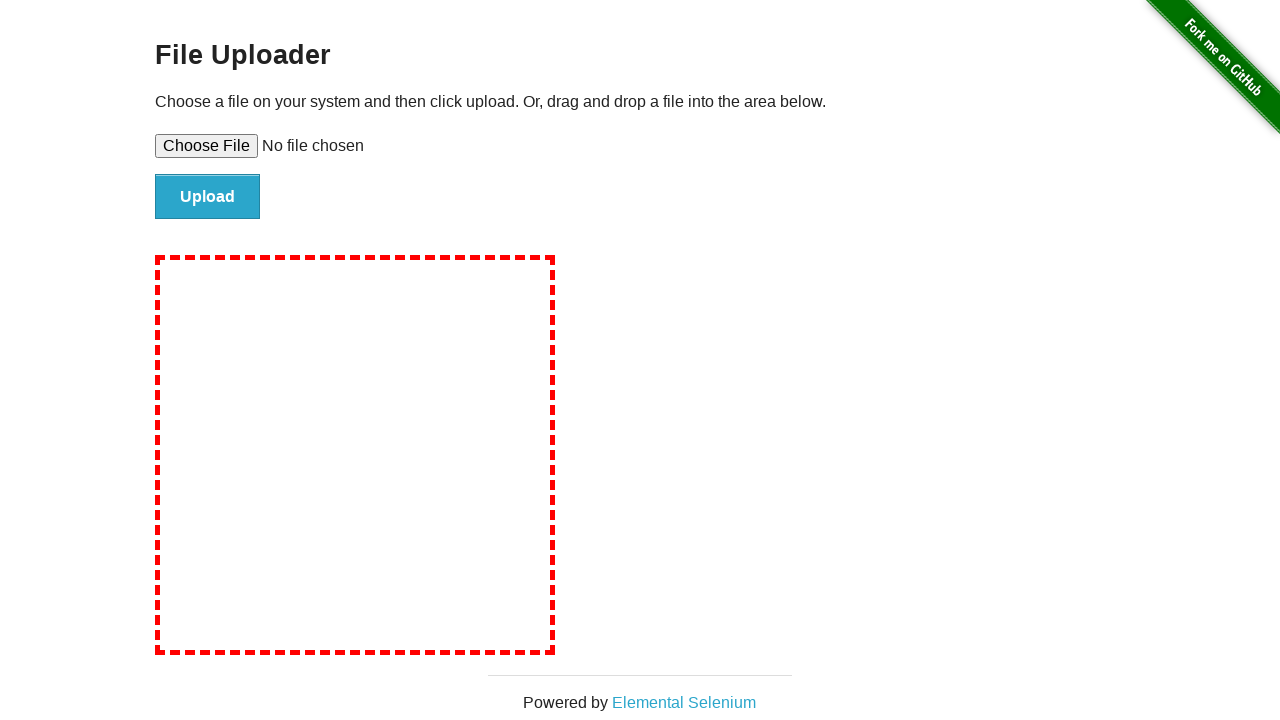